Tests clicking the "I'm Feeling Lucky" demo button loads content

Starting URL: https://neuronpedia.org/gemma-scope#microscope

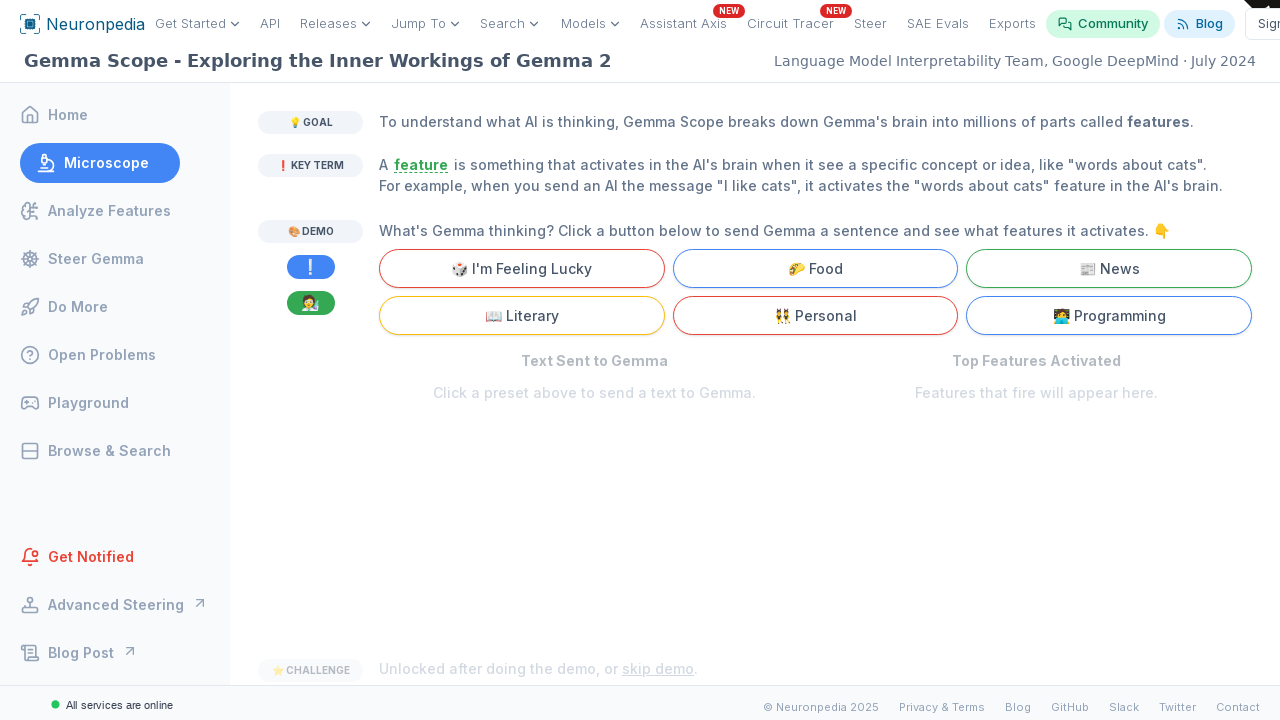

Navigated to NeuronPedia Gemma Scope demo page
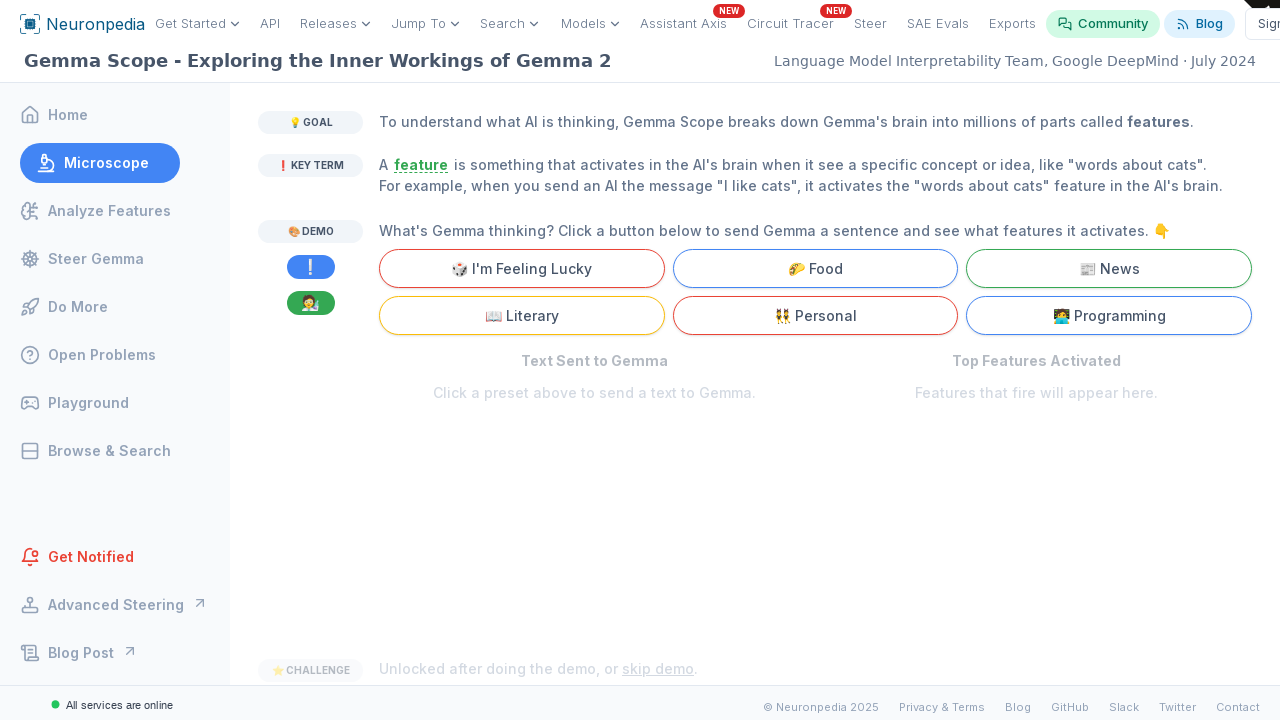

Clicked 'I'm Feeling Lucky' demo button at (522, 268) on internal:text="I'm Feeling Lucky"i
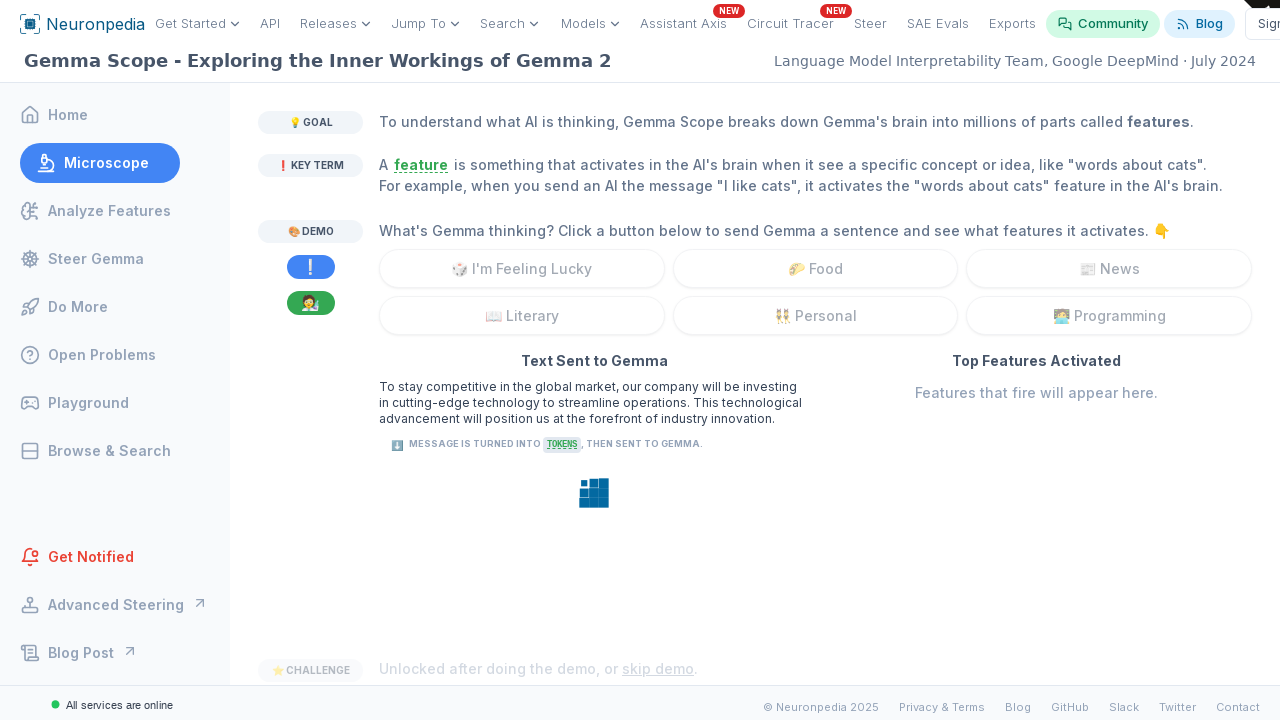

Placeholder text disappeared, content loaded successfully
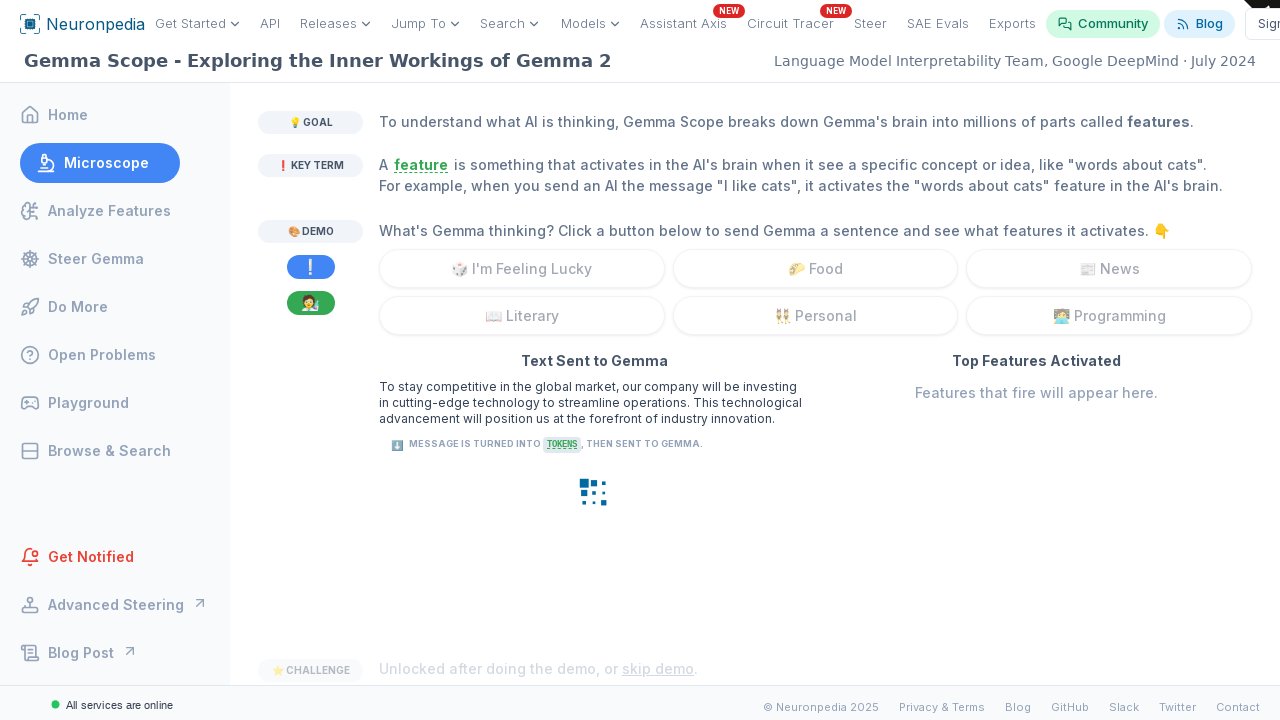

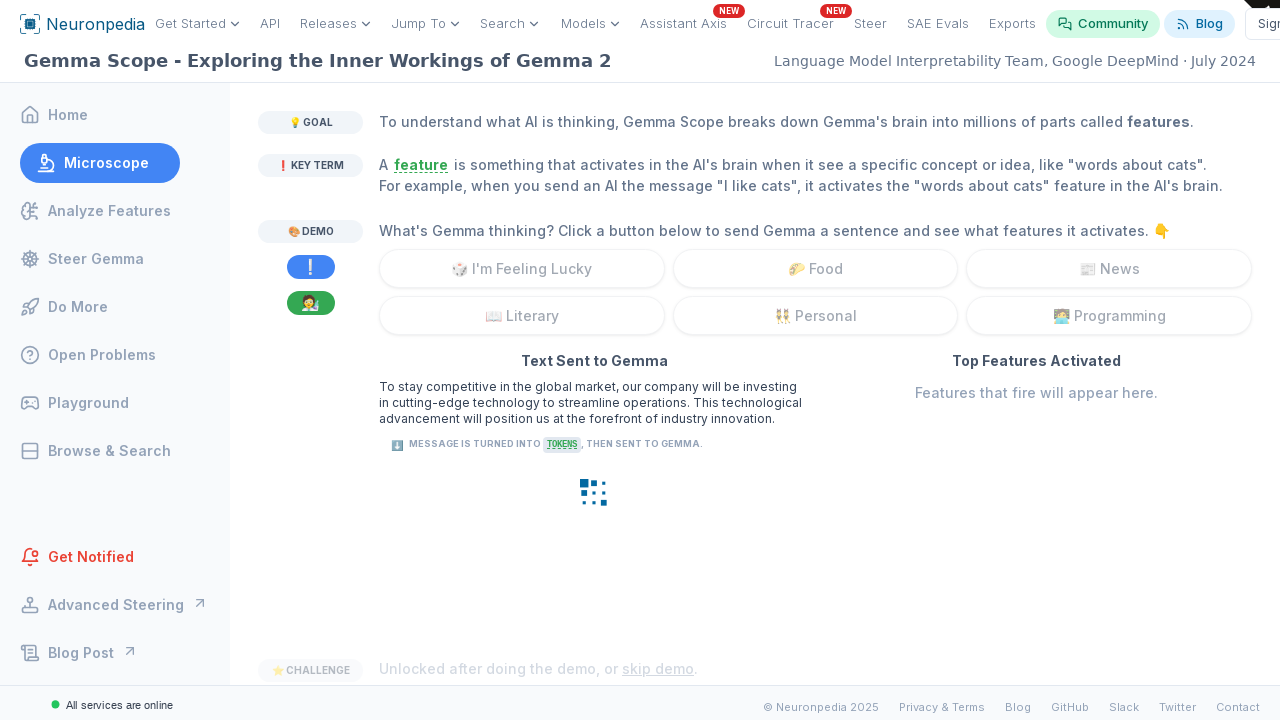